Tests file download functionality by clicking the first download link and verifying the download starts.

Starting URL: https://the-internet.herokuapp.com/download

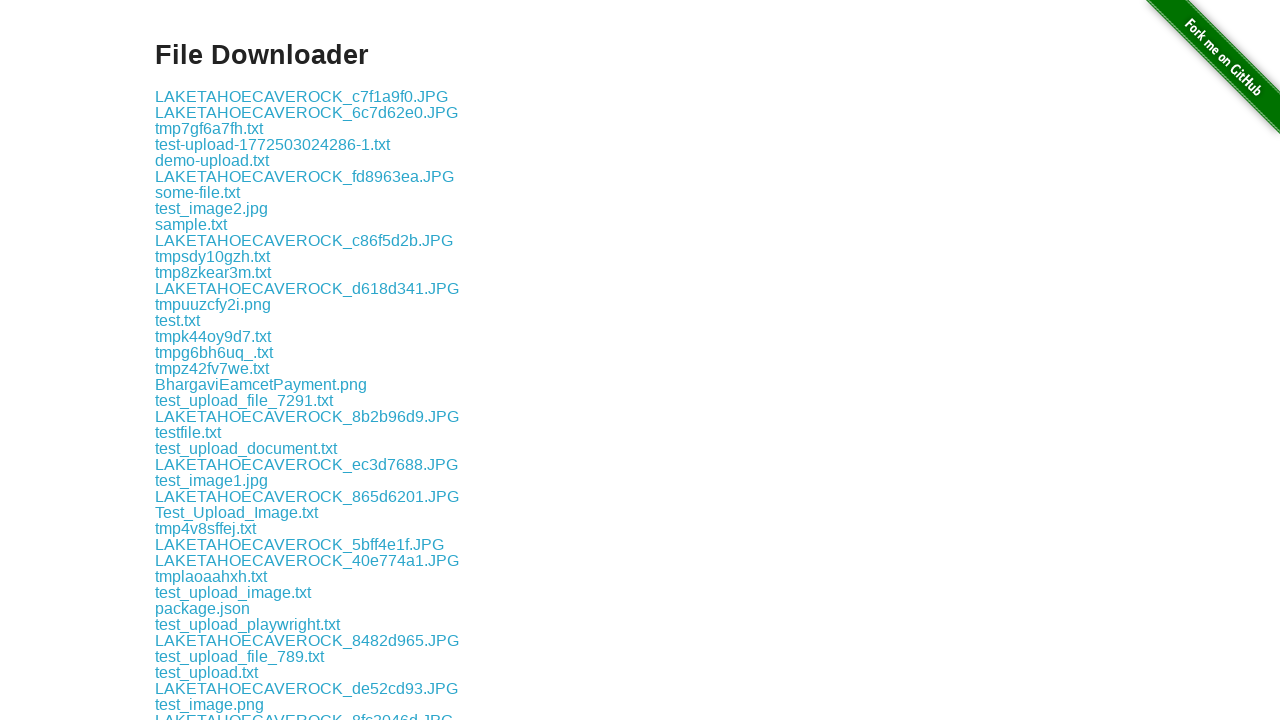

Located the first download link
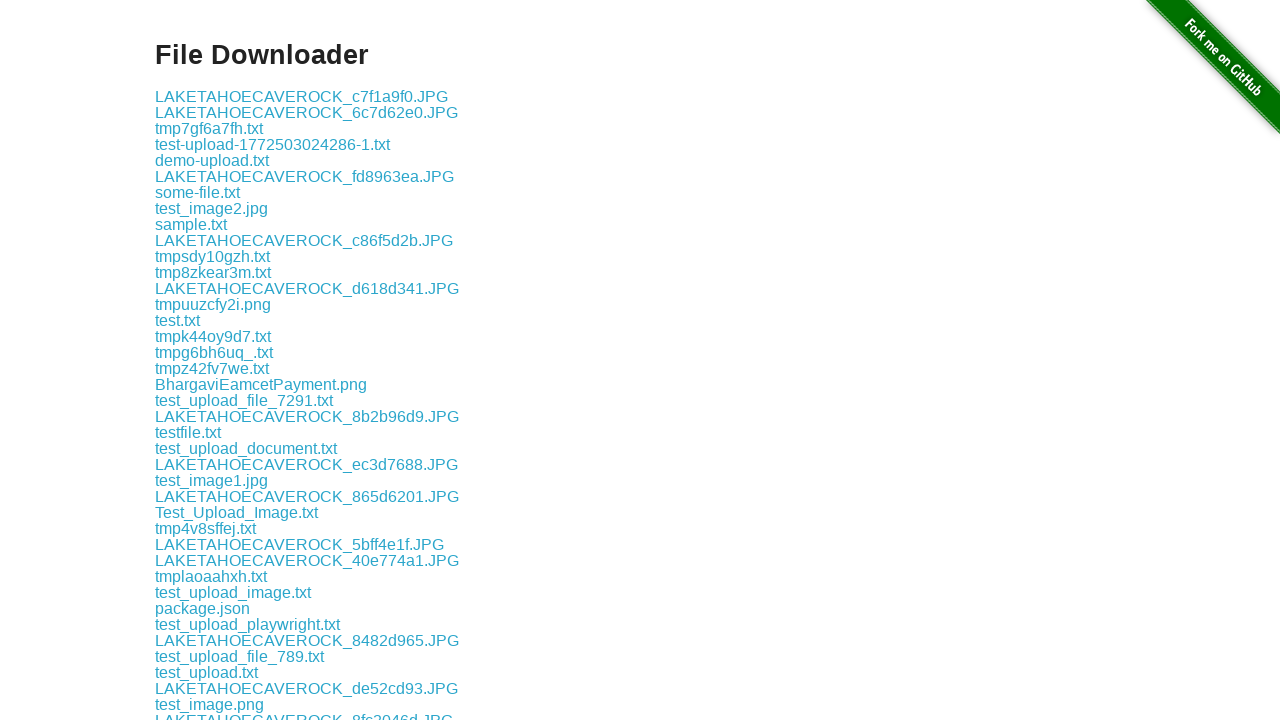

Clicked the first download link and download started at (302, 96) on .example a >> nth=0
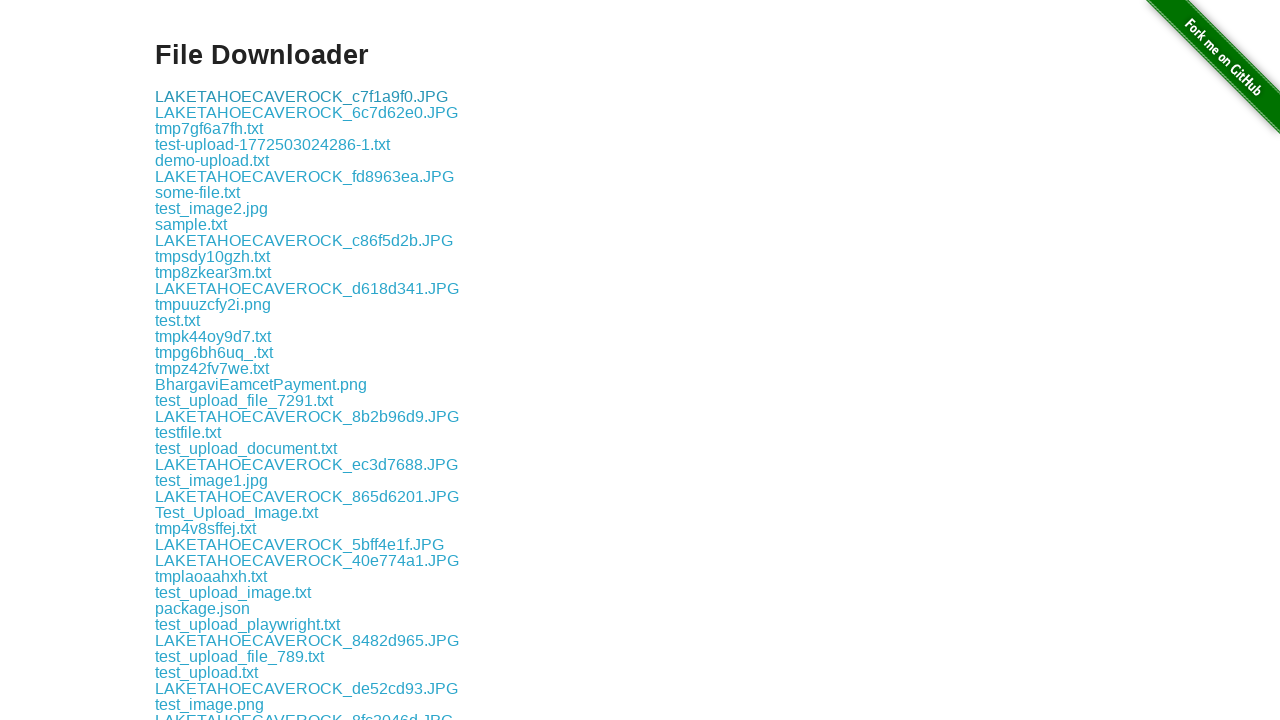

Retrieved download object
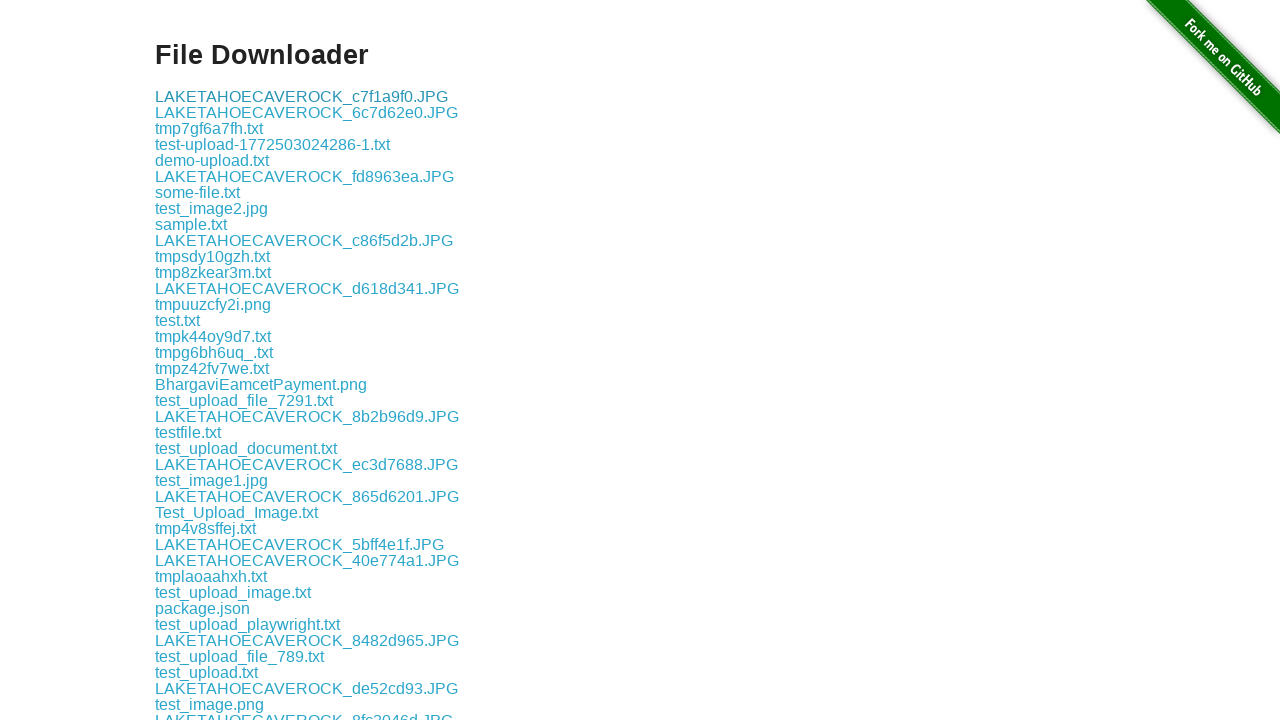

Verified download has a suggested filename
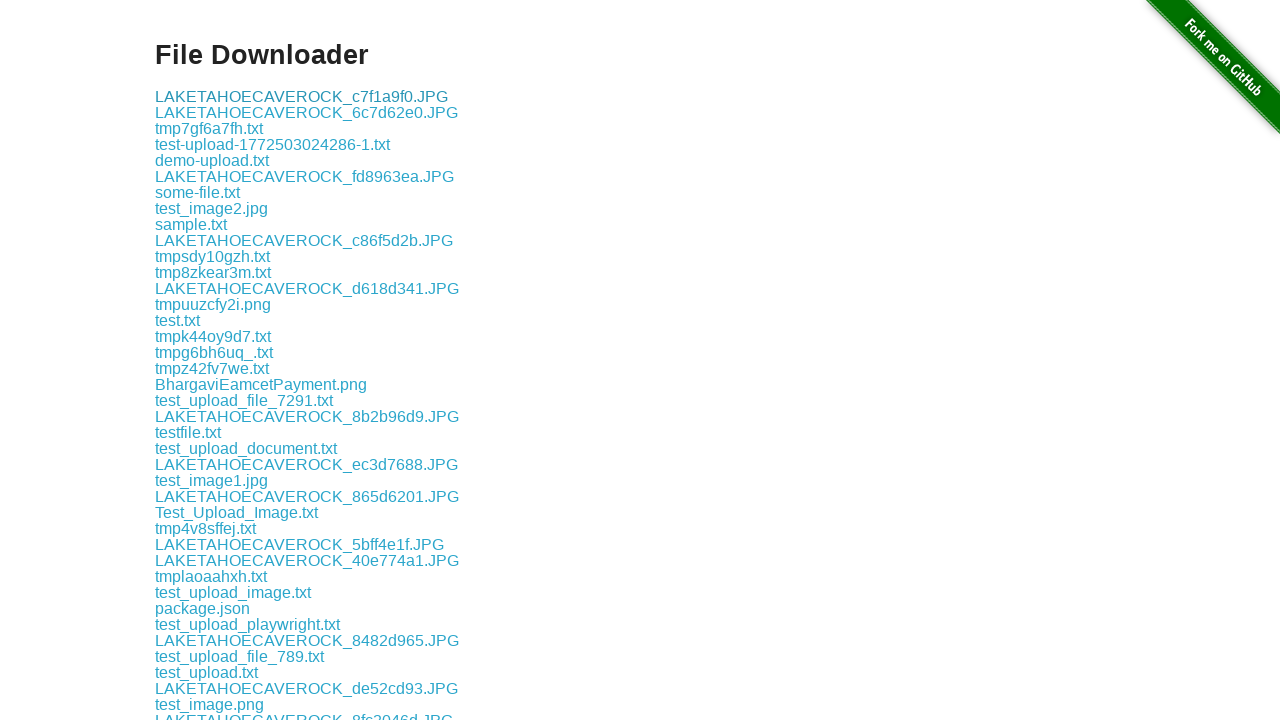

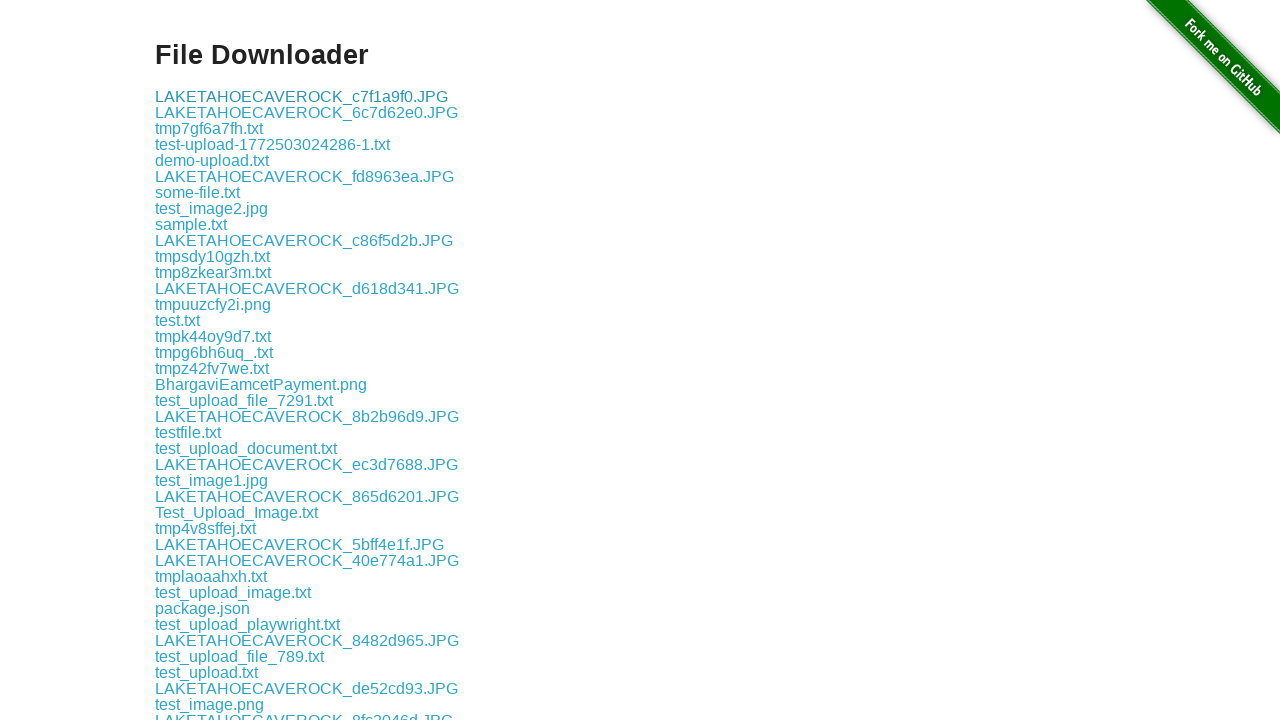